Fills out a practice form by entering personal information, selecting radio buttons and checkboxes, choosing from dropdowns, and submitting the form

Starting URL: https://www.techlistic.com/p/selenium-practice-form.html

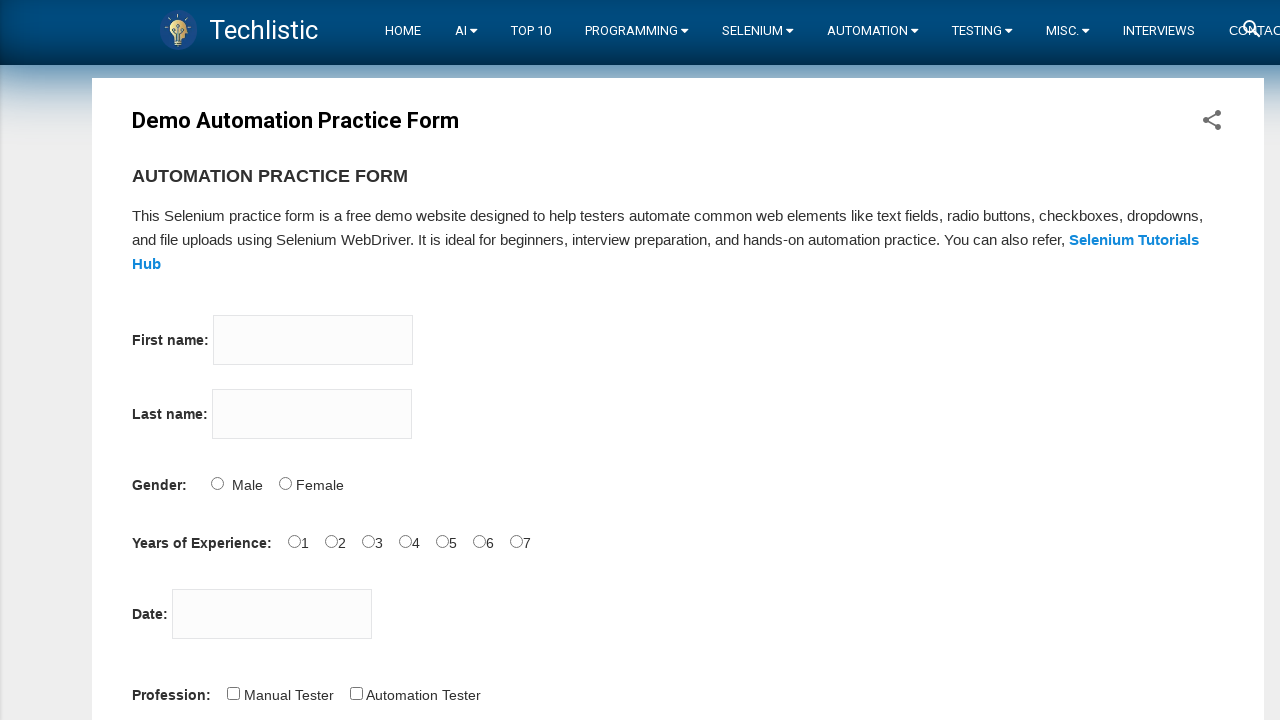

Filled first name field with 'test' on input[name='firstname']
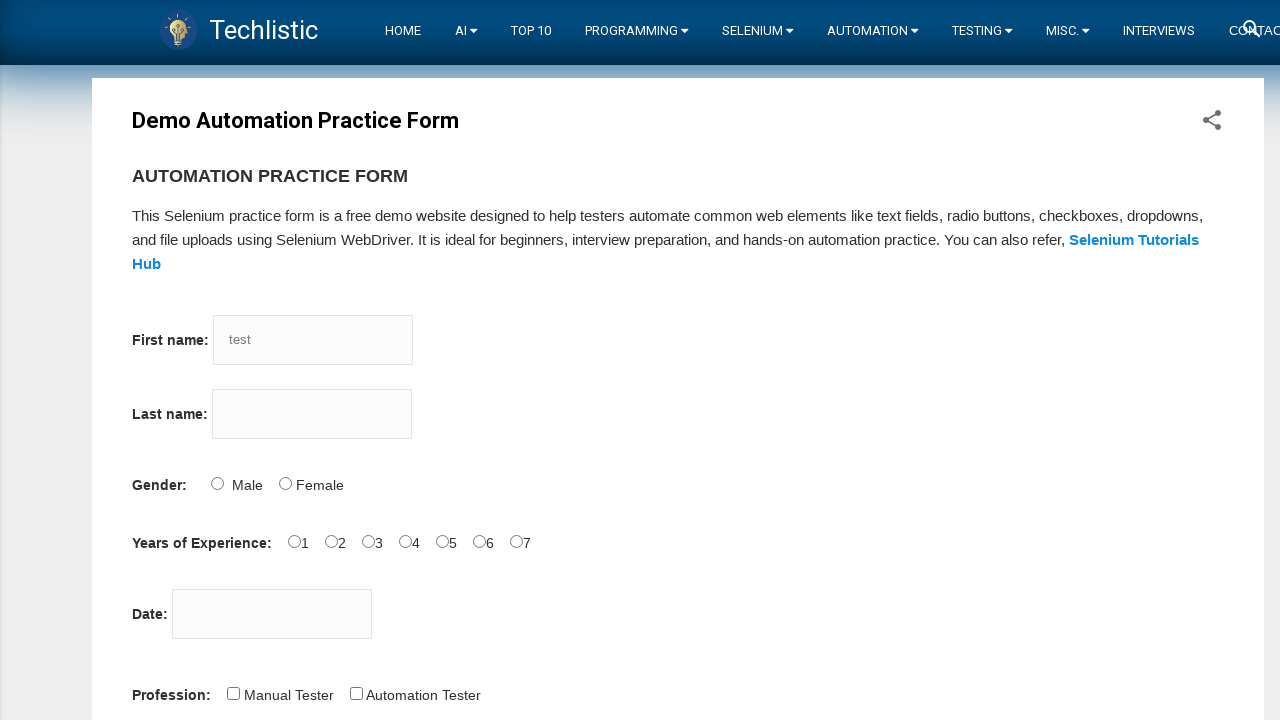

Filled last name field with 'tech' on input[name='lastname']
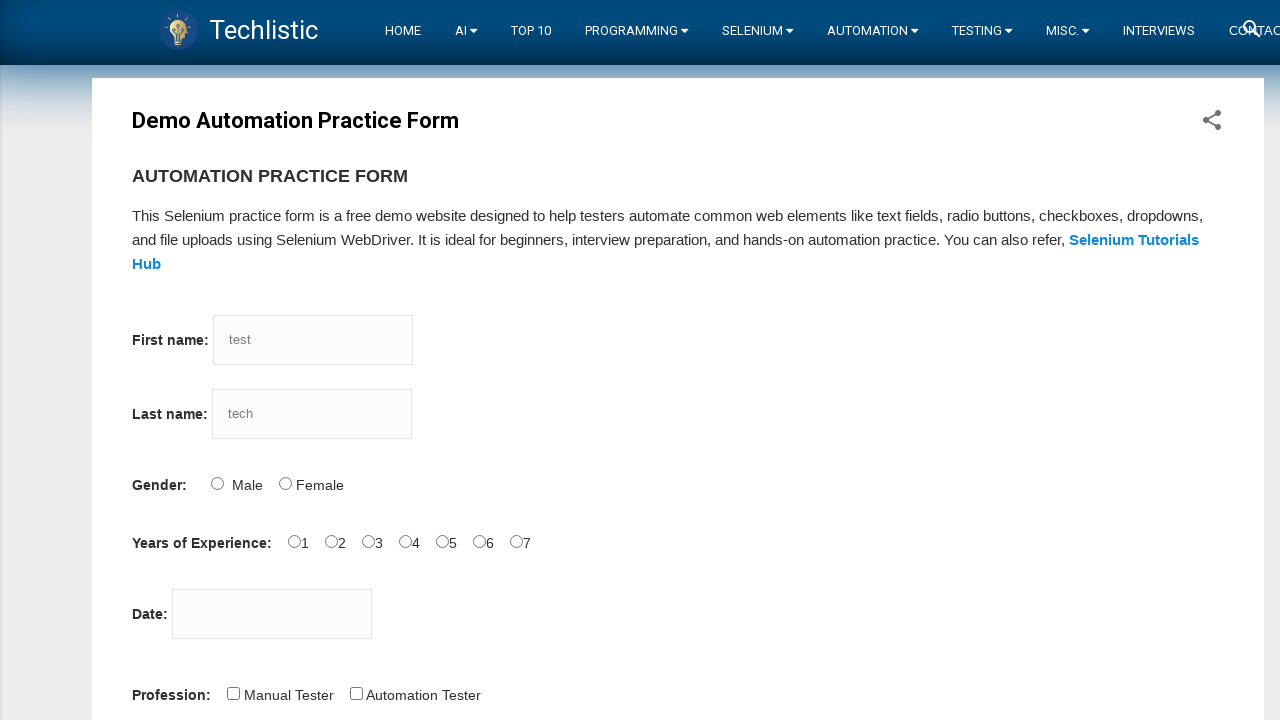

Selected gender radio button at (217, 483) on input[name='sex']:nth-of-type(1)
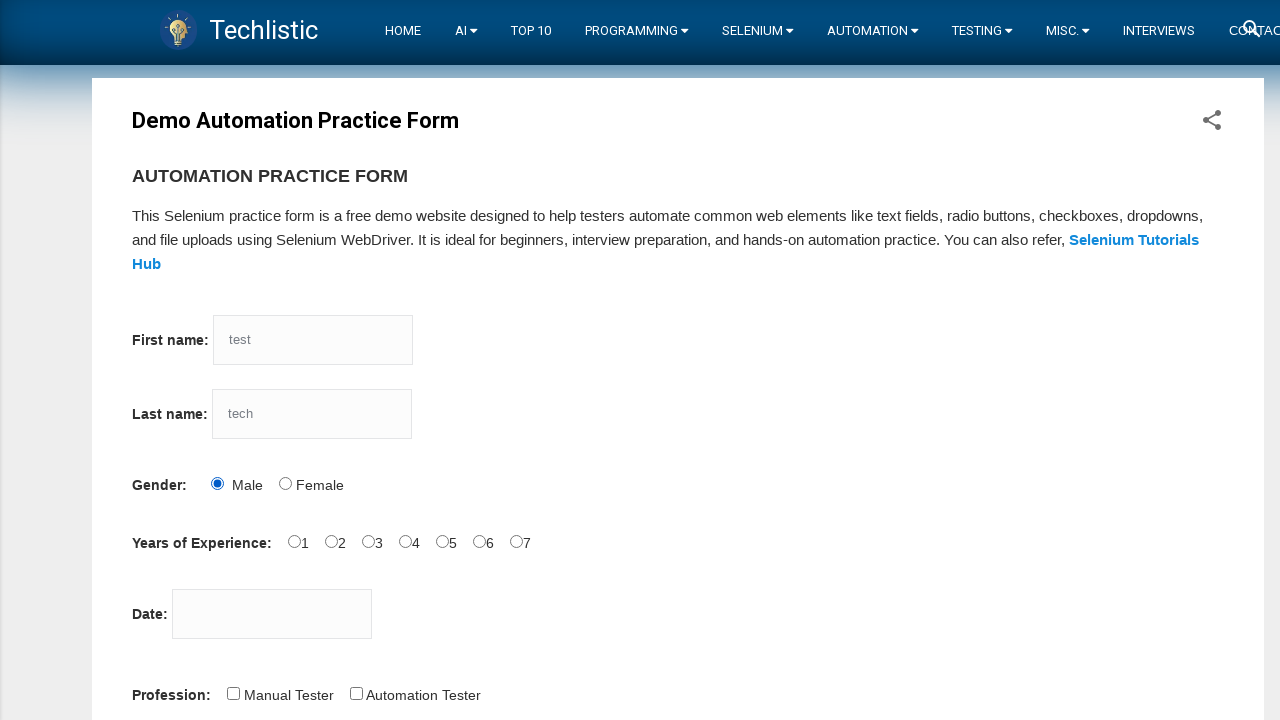

Selected years of experience radio button at (294, 541) on input[name='exp']:nth-of-type(1)
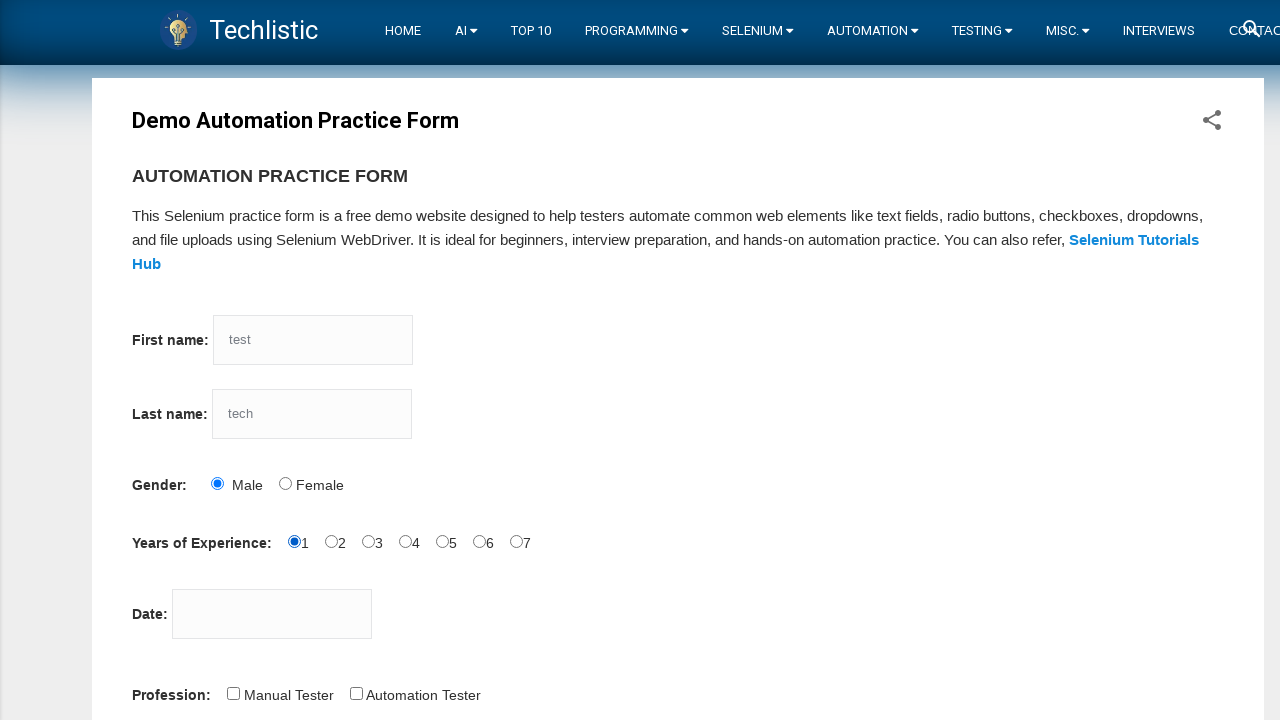

Filled date field with '28/12/2023' on #datepicker
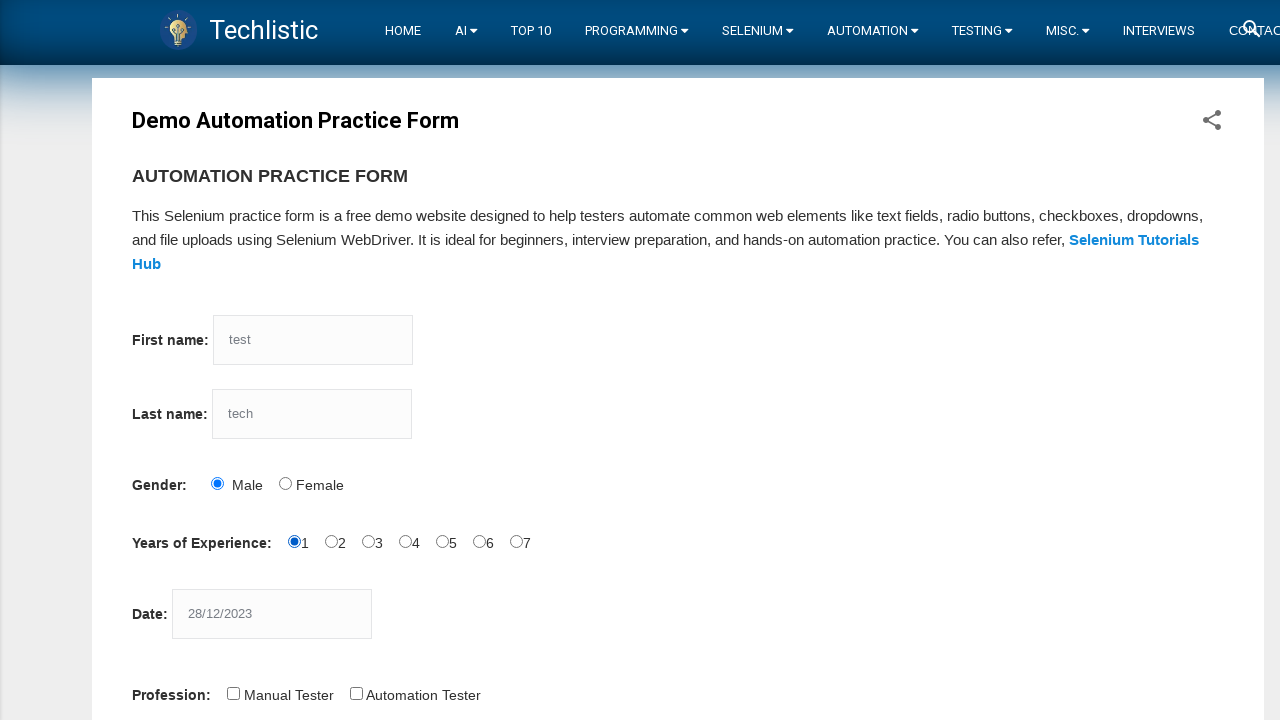

Selected profession checkbox at (233, 693) on #profession-0
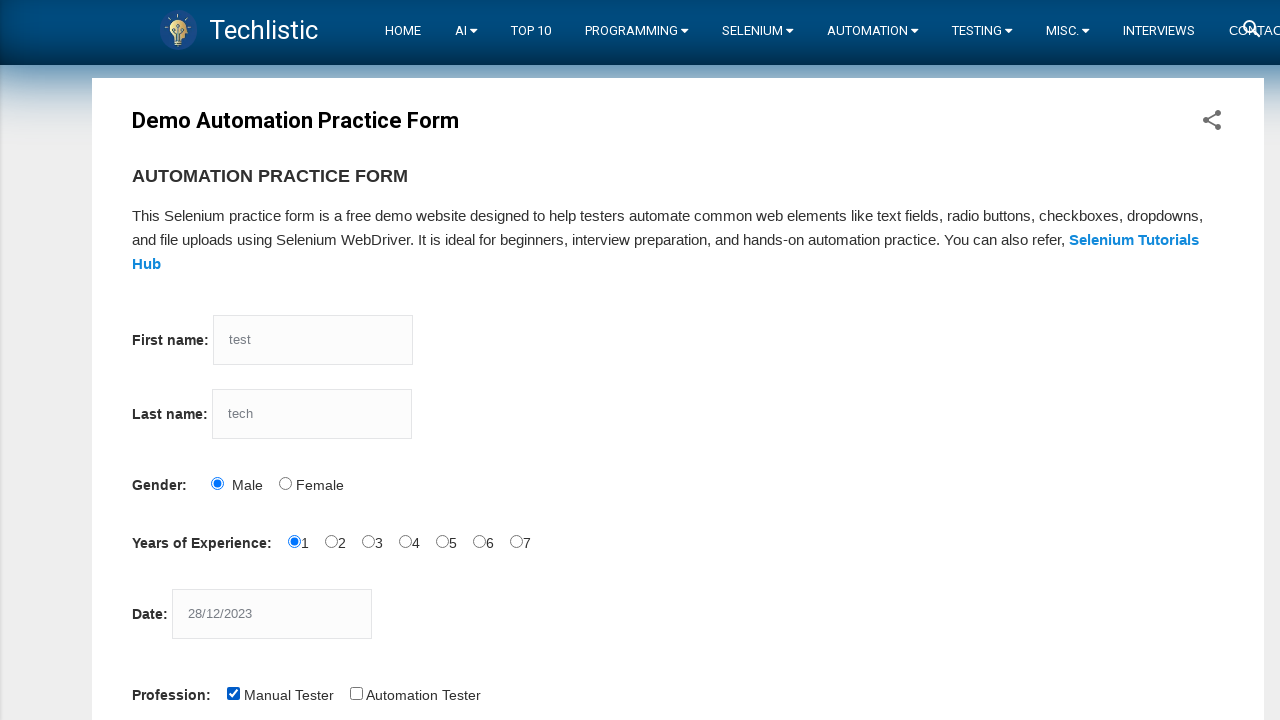

Selected first automation tool checkbox at (346, 360) on #tool-1
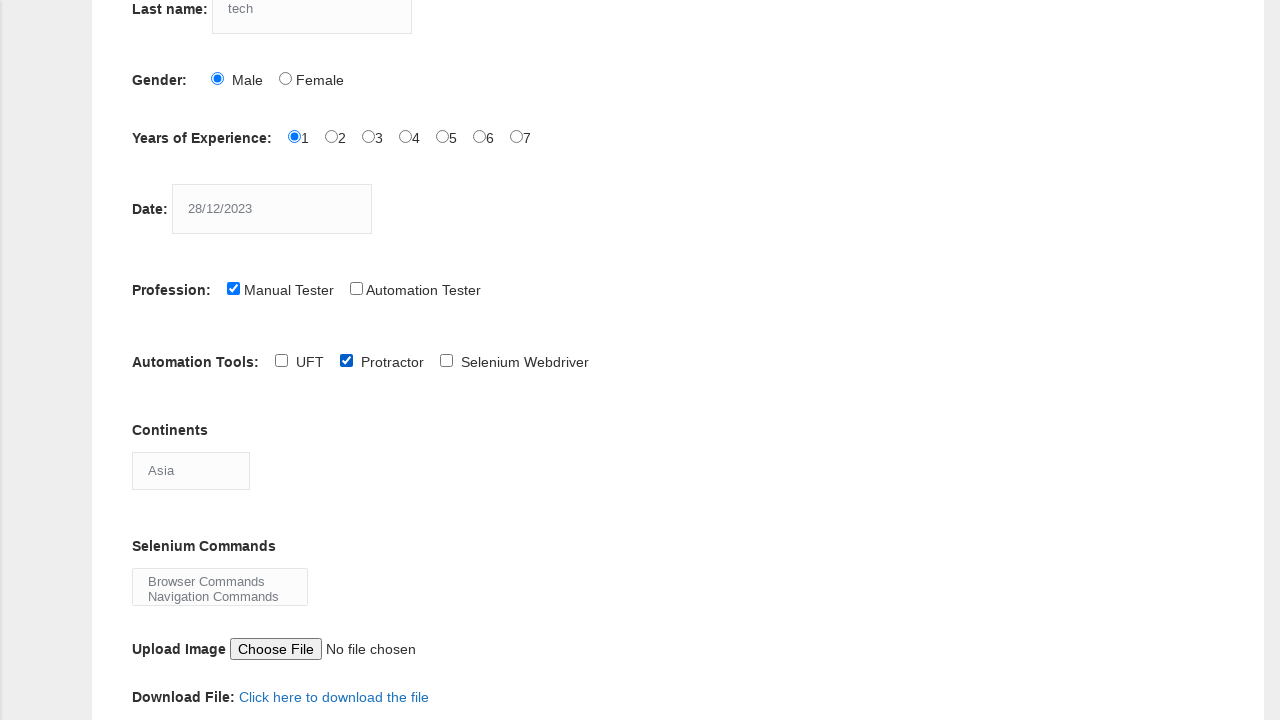

Selected second automation tool checkbox at (446, 360) on #tool-2
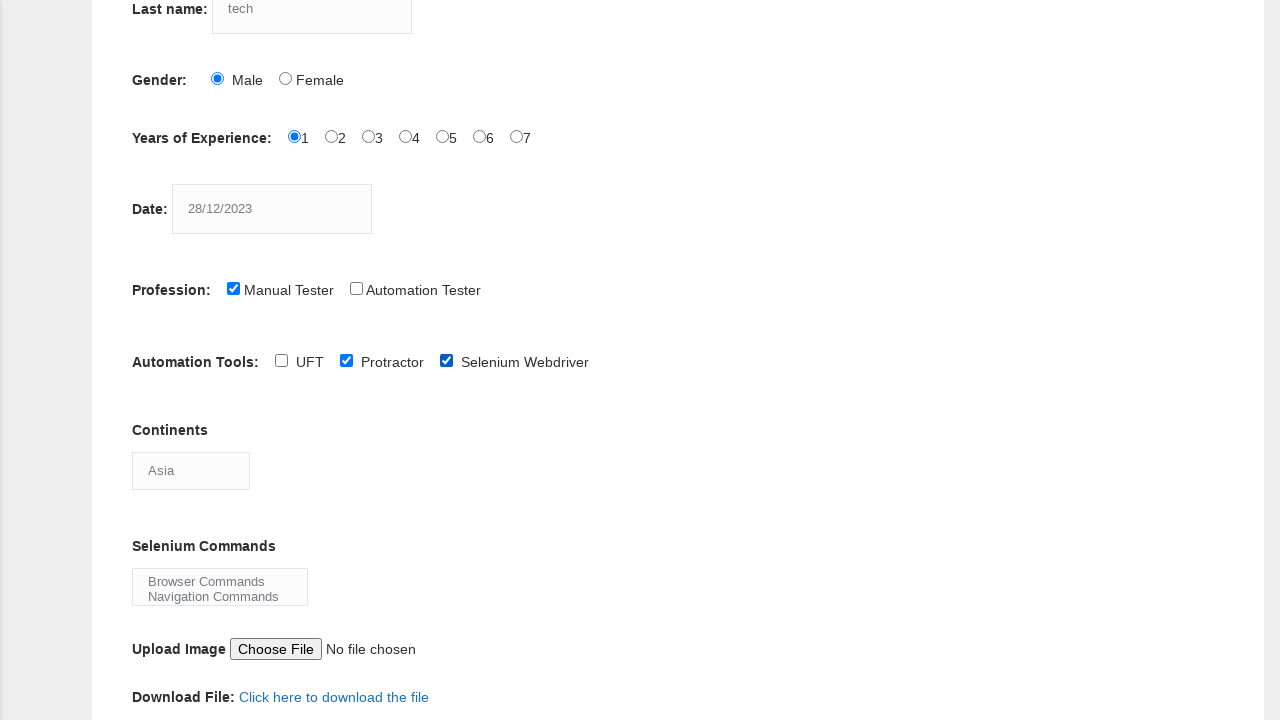

Selected 'Africa' from continents dropdown on #continents
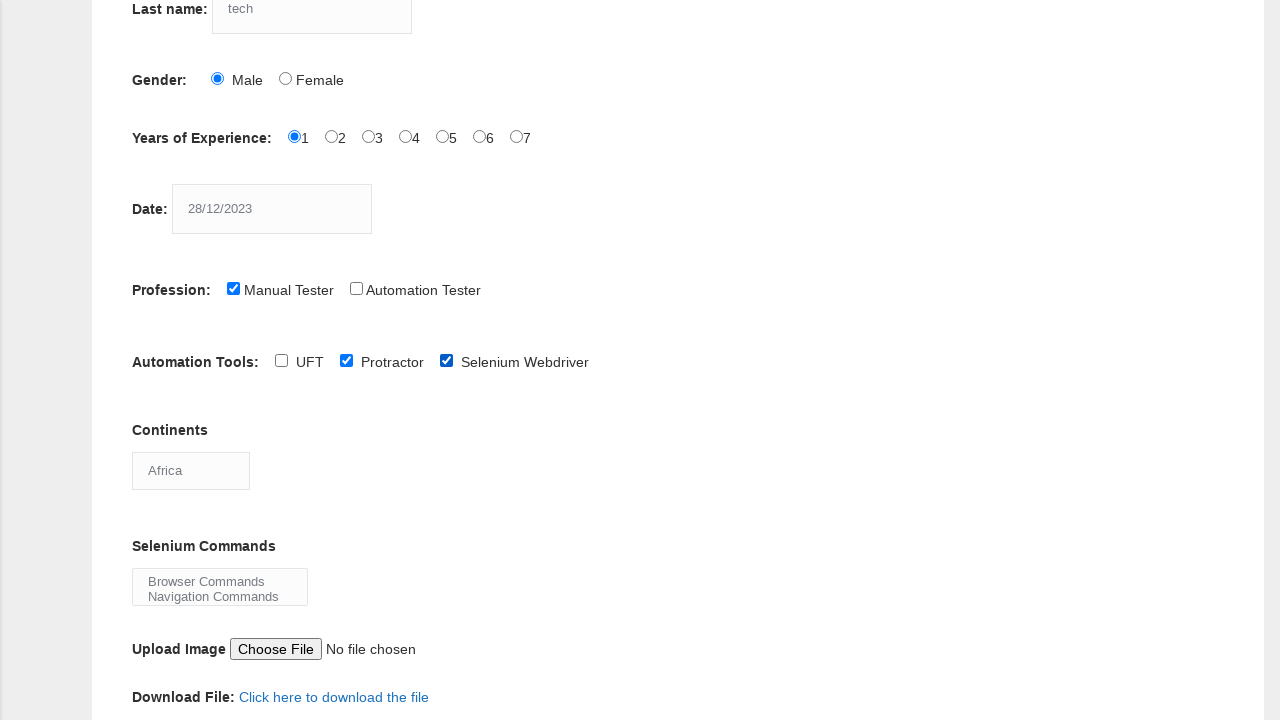

Selected 'Browser Commands' and 'Navigation Commands' from selenium commands multi-select on #selenium_commands
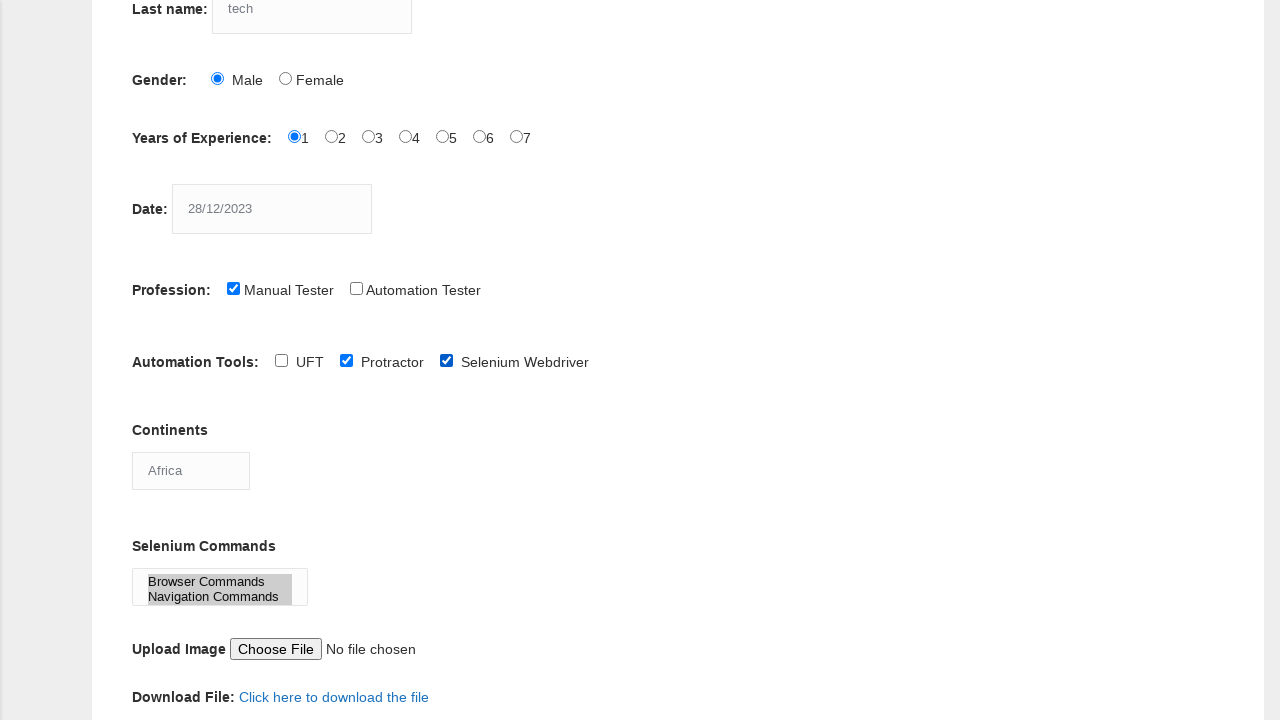

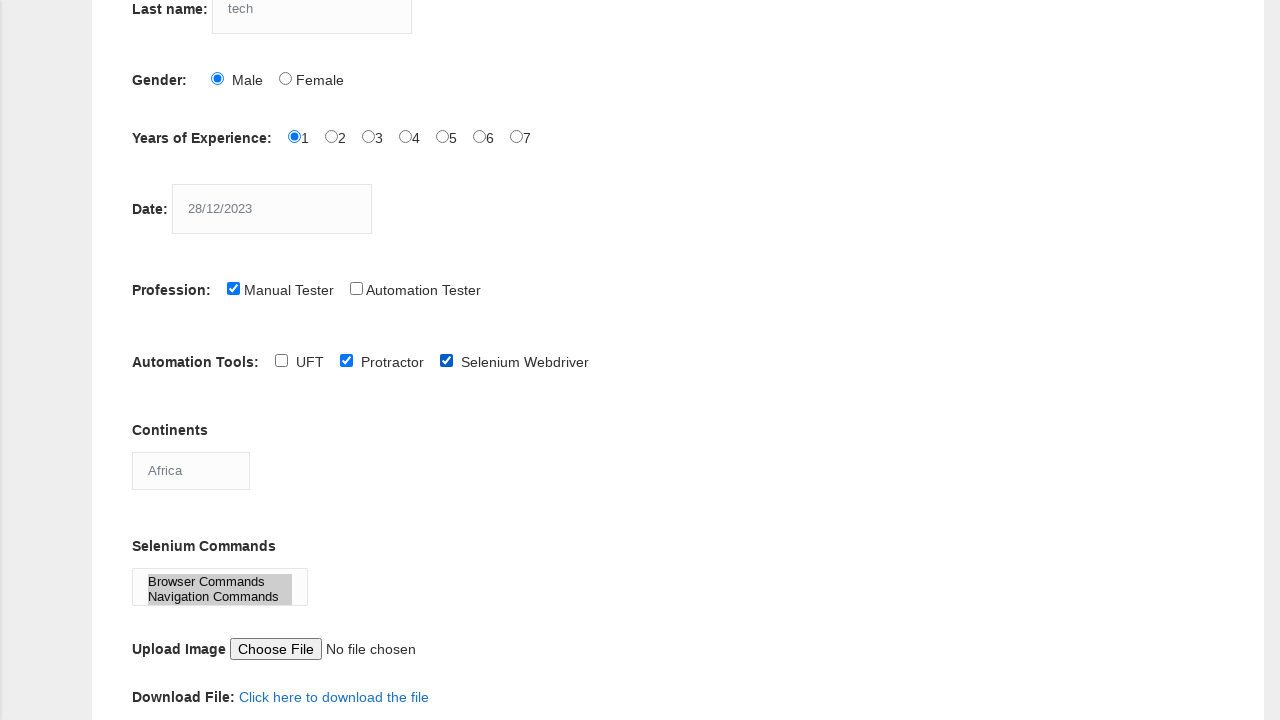